Tests the Back button functionality on question 2, verifying navigation returns to the answers page

Starting URL: https://shemsvcollege.github.io/Trivia/

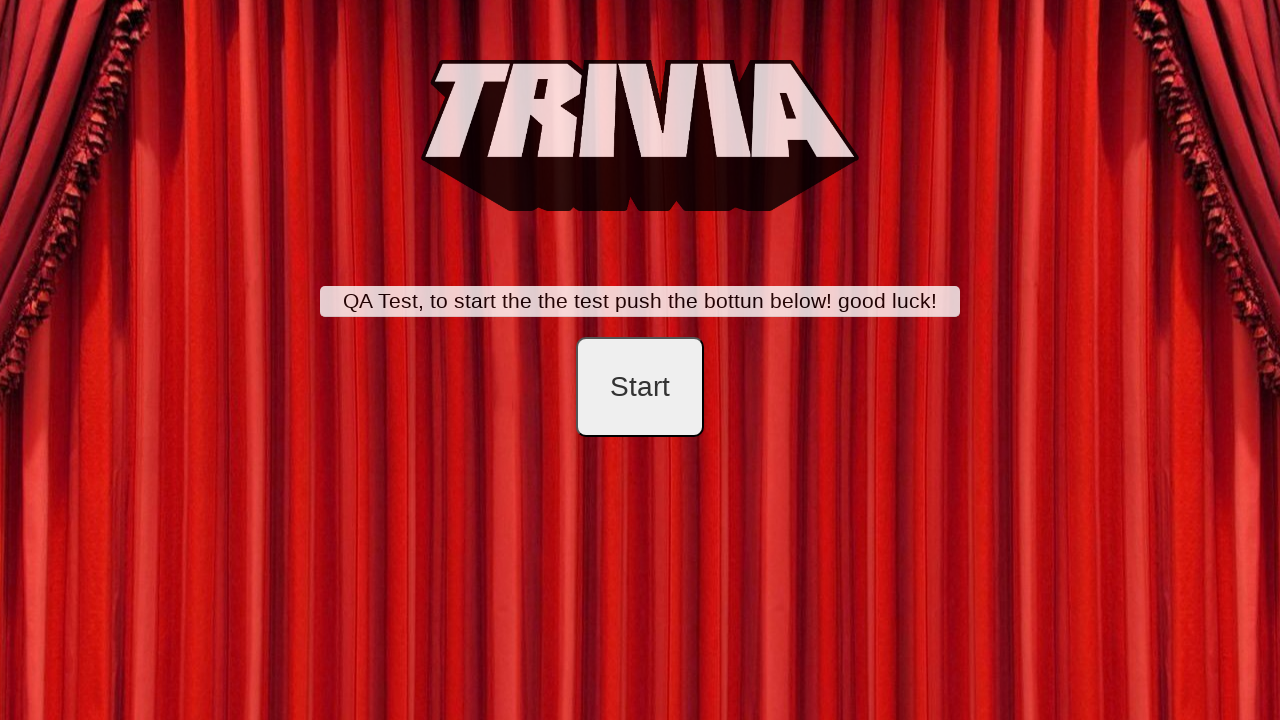

Clicked the start button at (640, 387) on #startB
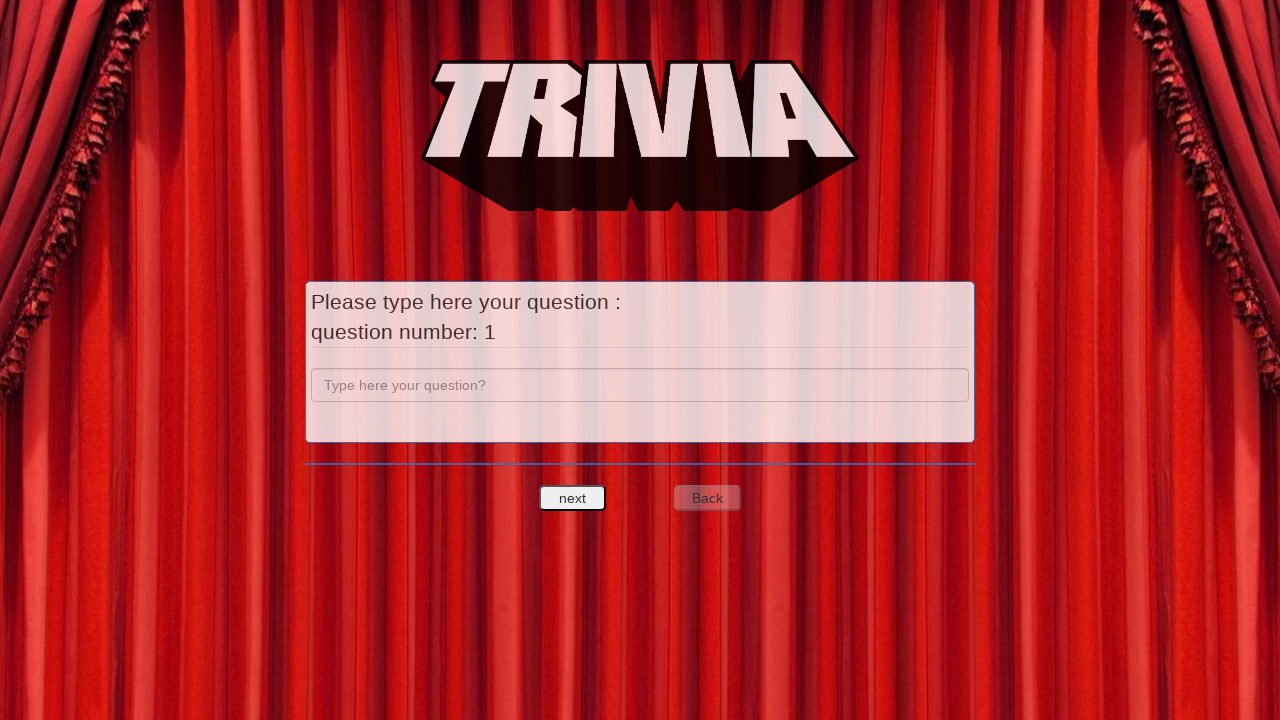

Filled in question 1 with 'a' on input[name='question']
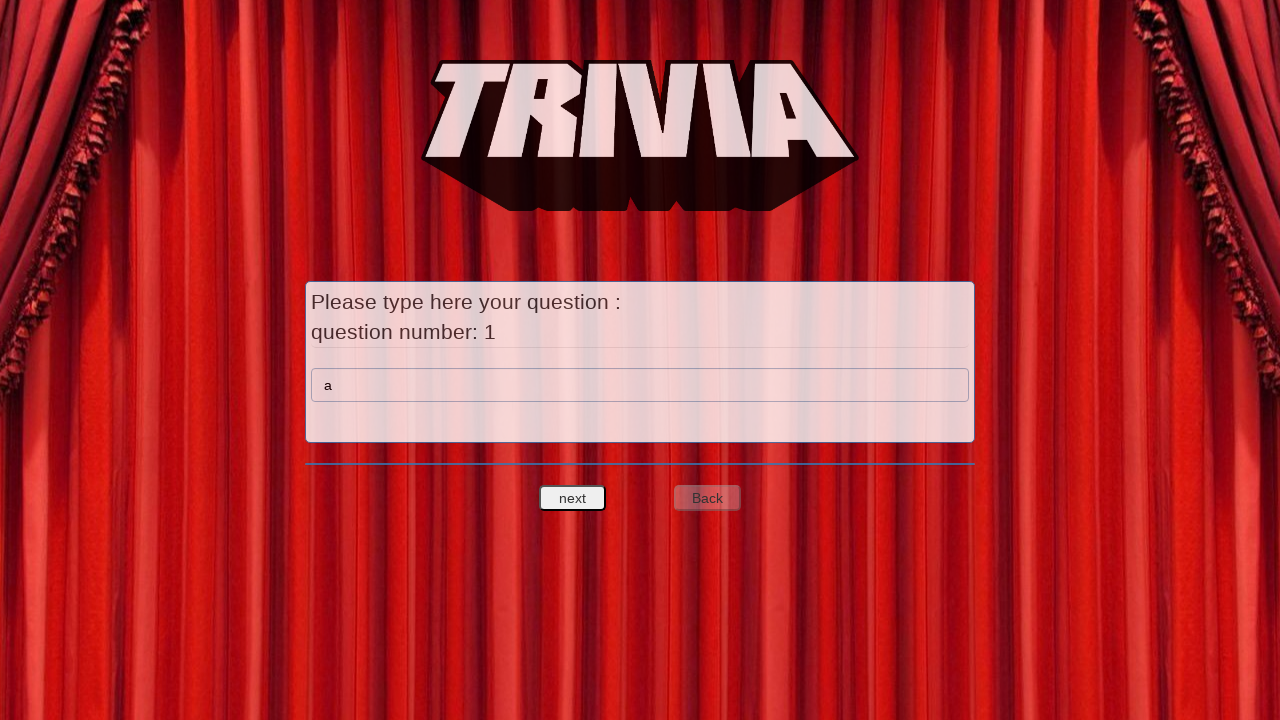

Clicked Next to proceed to answers page at (573, 498) on #nextquest
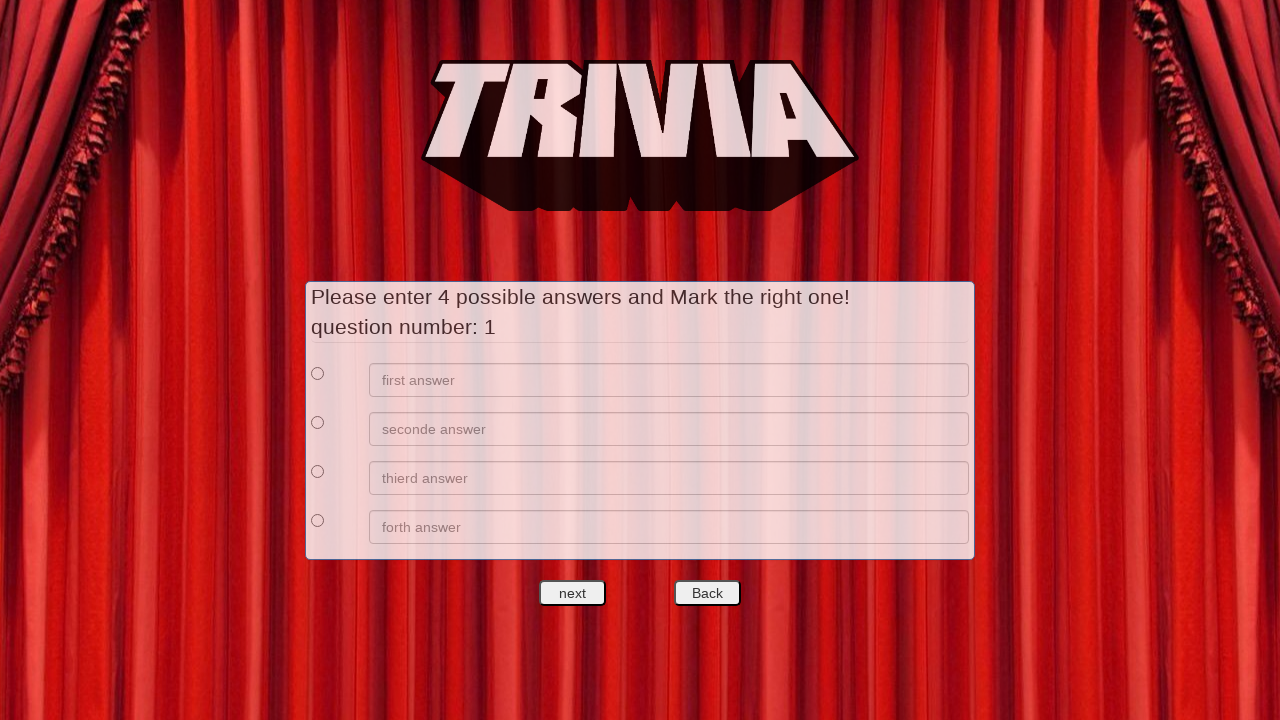

Filled in answer 1 with 'a' on //*[@id='answers']/div[1]/div[2]/input
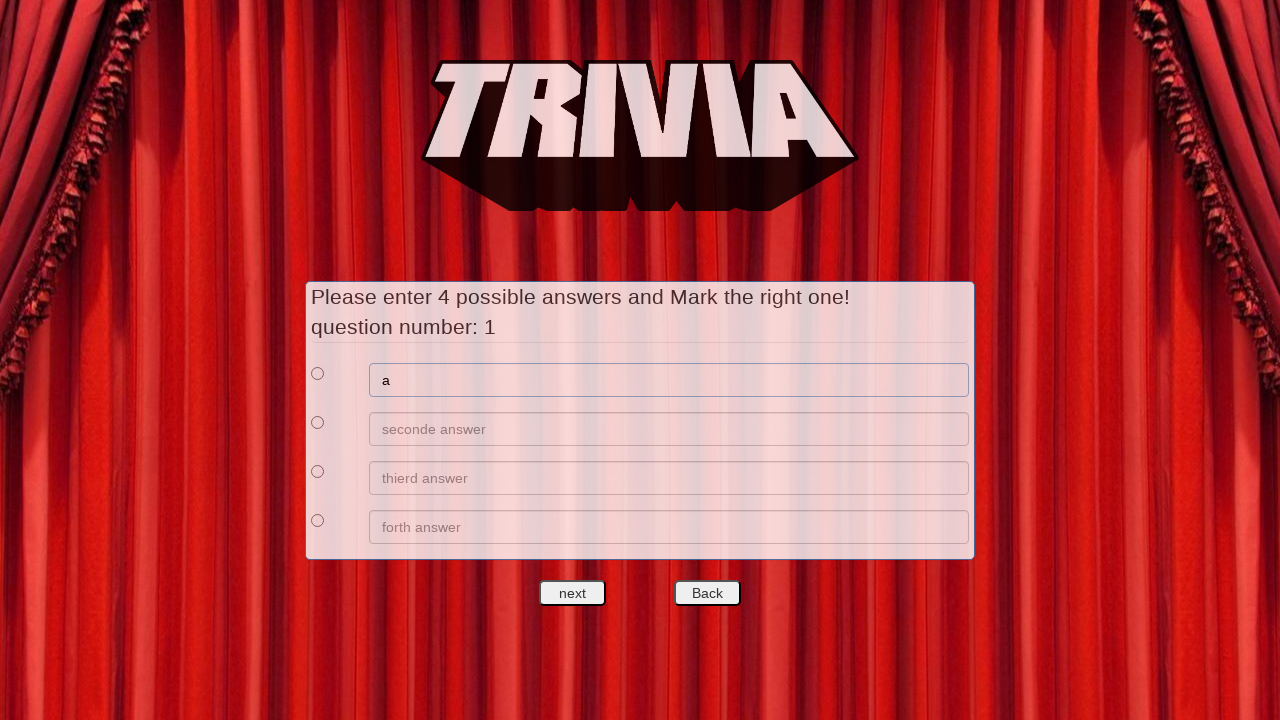

Filled in answer 2 with 'b' on //*[@id='answers']/div[2]/div[2]/input
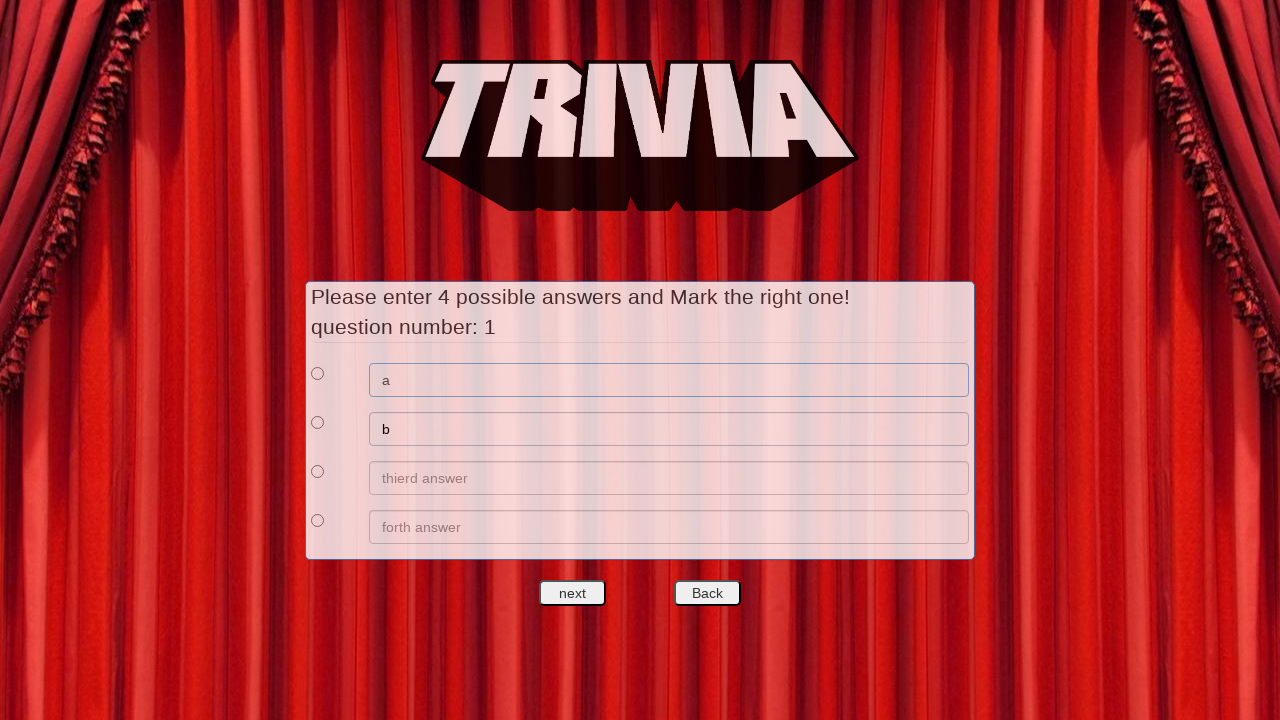

Filled in answer 3 with 'c' on //*[@id='answers']/div[3]/div[2]/input
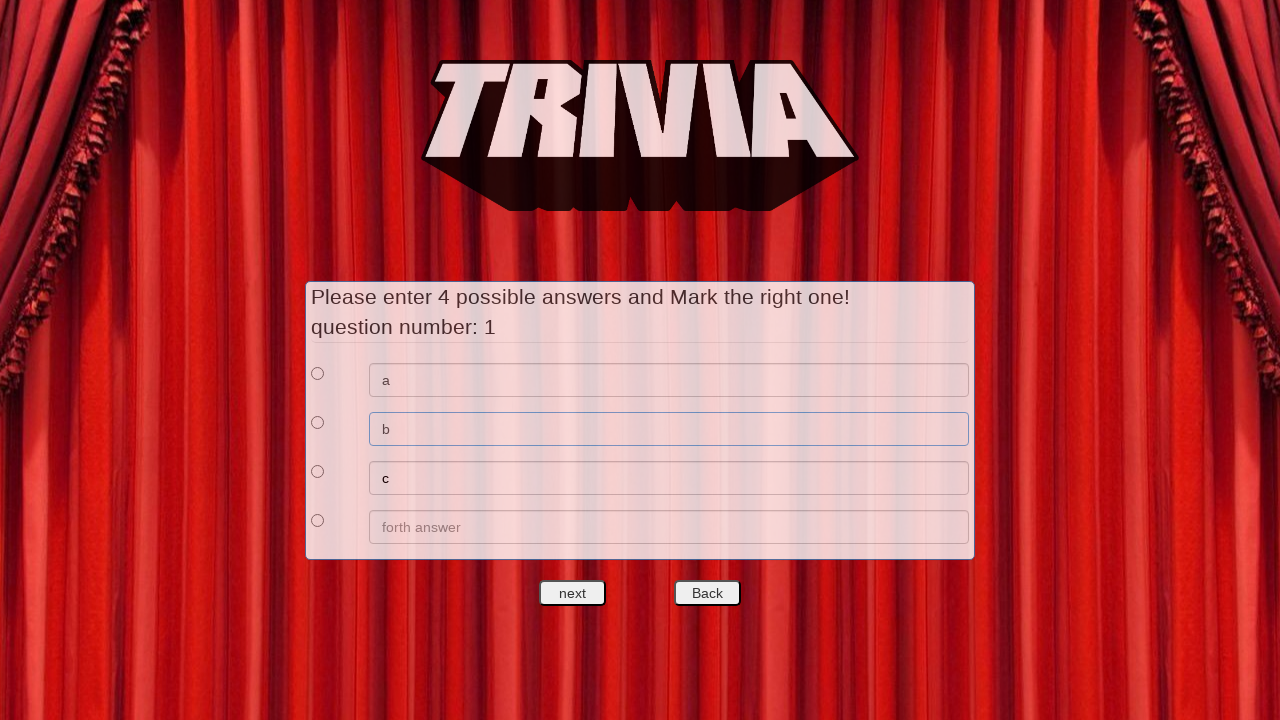

Filled in answer 4 with 'd' on //*[@id='answers']/div[4]/div[2]/input
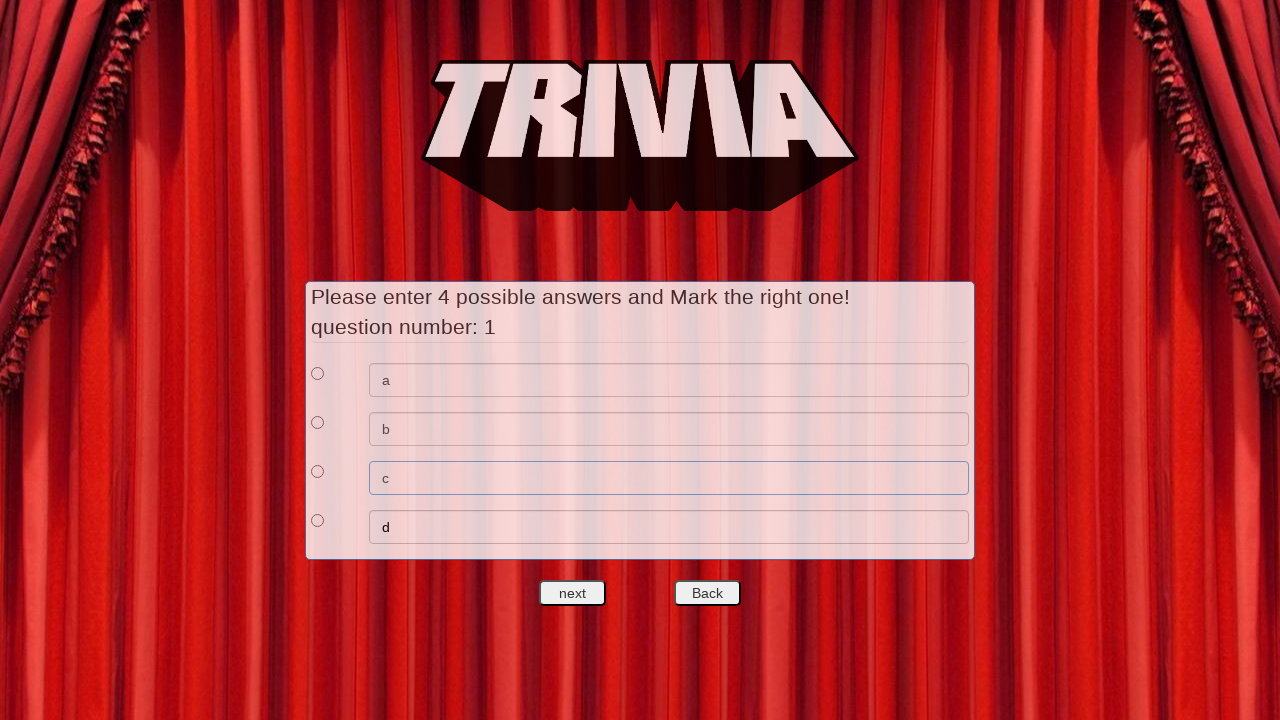

Selected answer 1 as the correct answer at (318, 373) on xpath=//*[@id='answers']/div[1]/div[1]/input
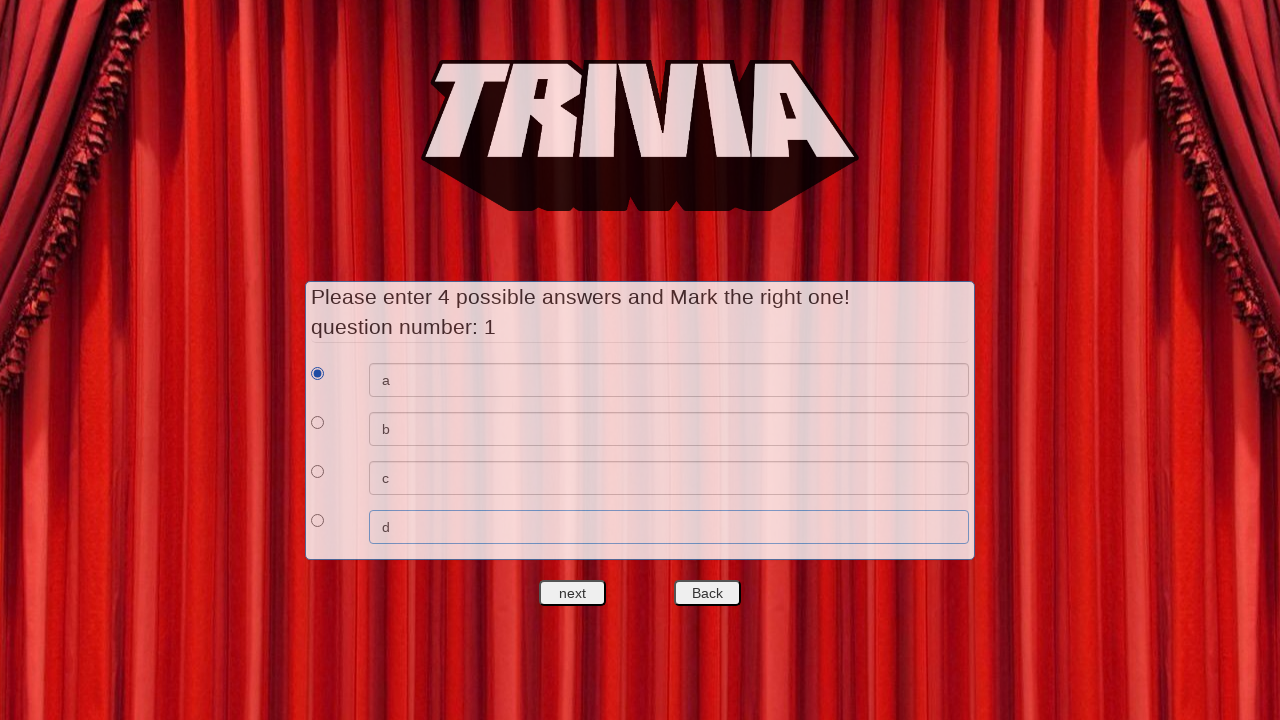

Clicked Next to proceed to question 2 at (573, 593) on #nextquest
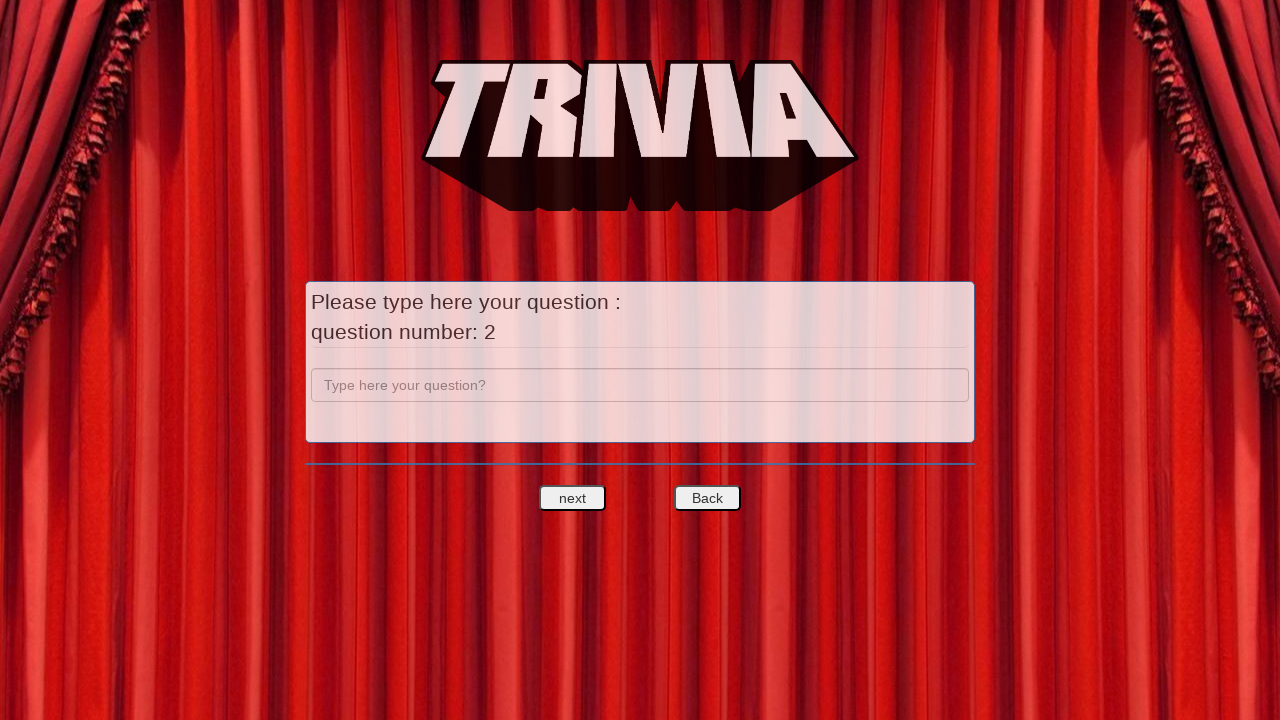

Clicked the Back button on question 2 at (707, 498) on #backquest
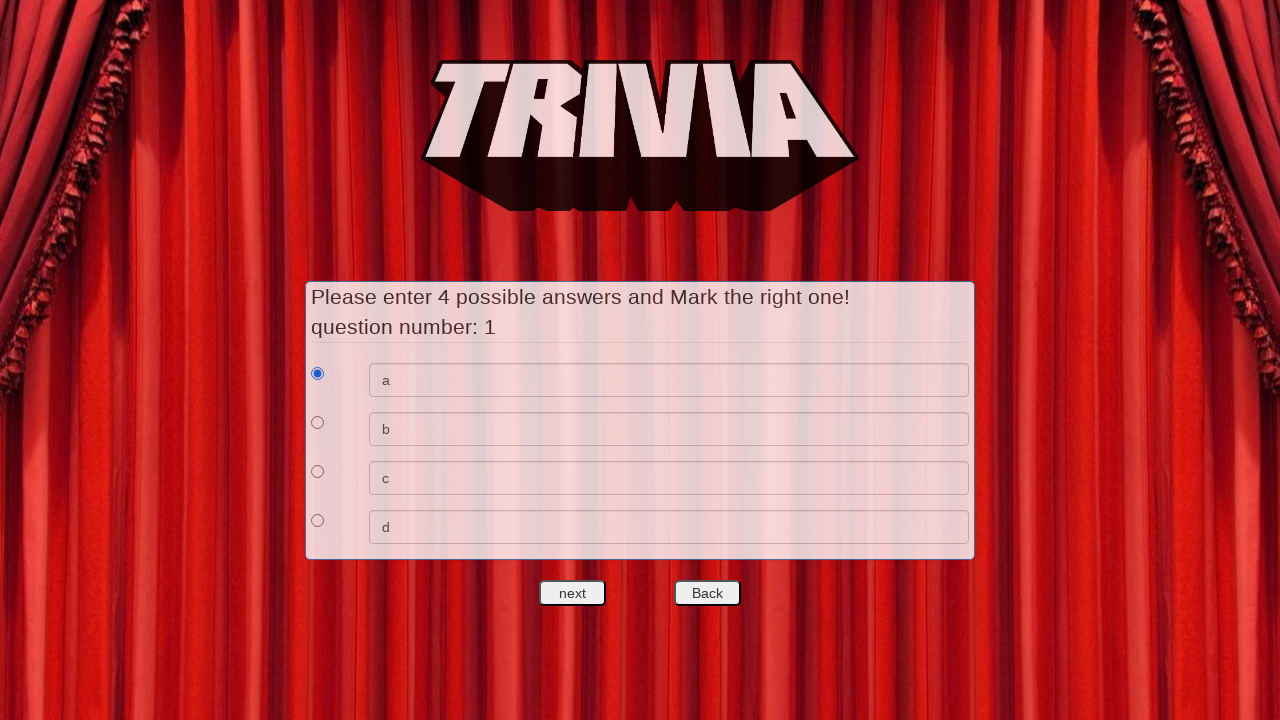

Verified navigation returned to answers page with correct answer input visible
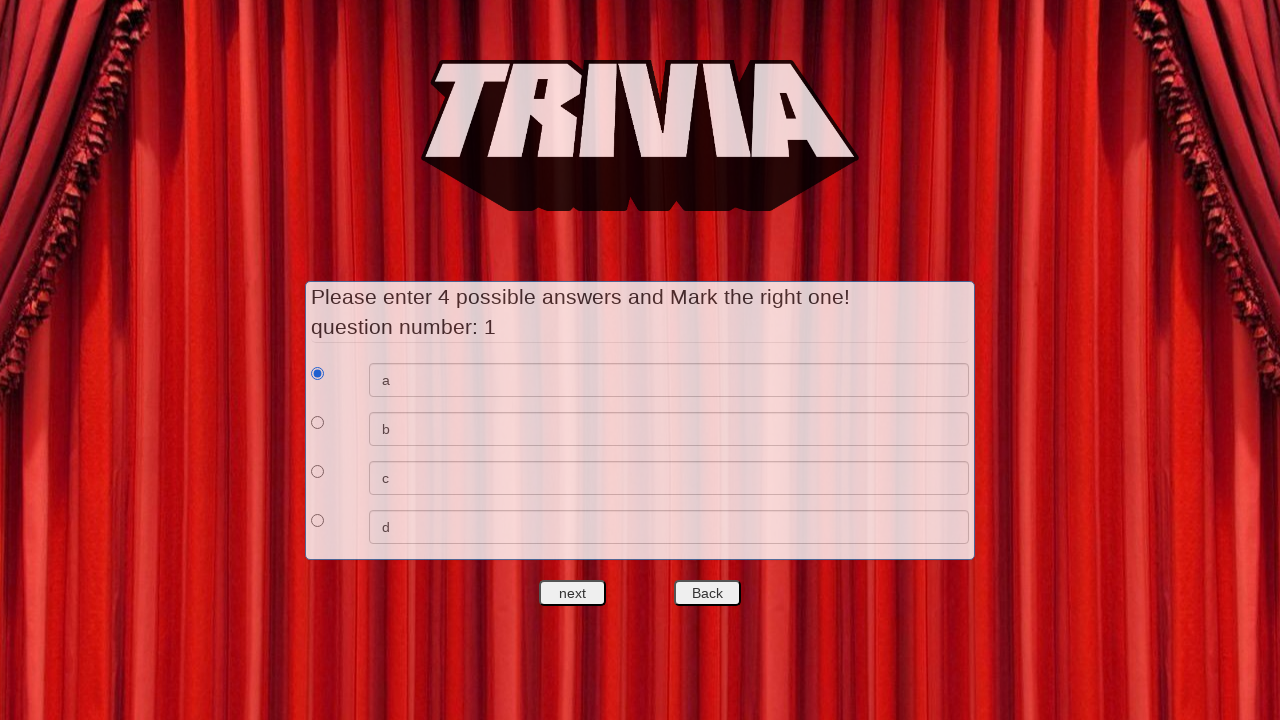

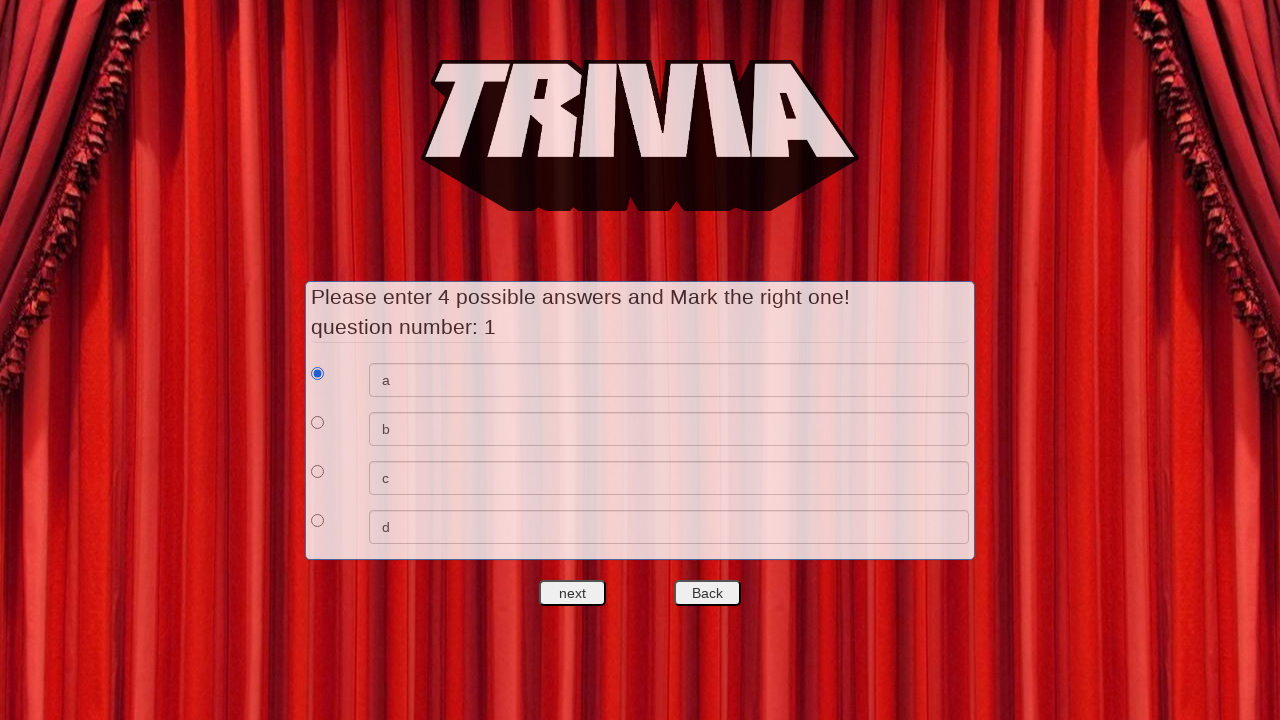